Tests that todo data persists after page reload

Starting URL: https://demo.playwright.dev/todomvc

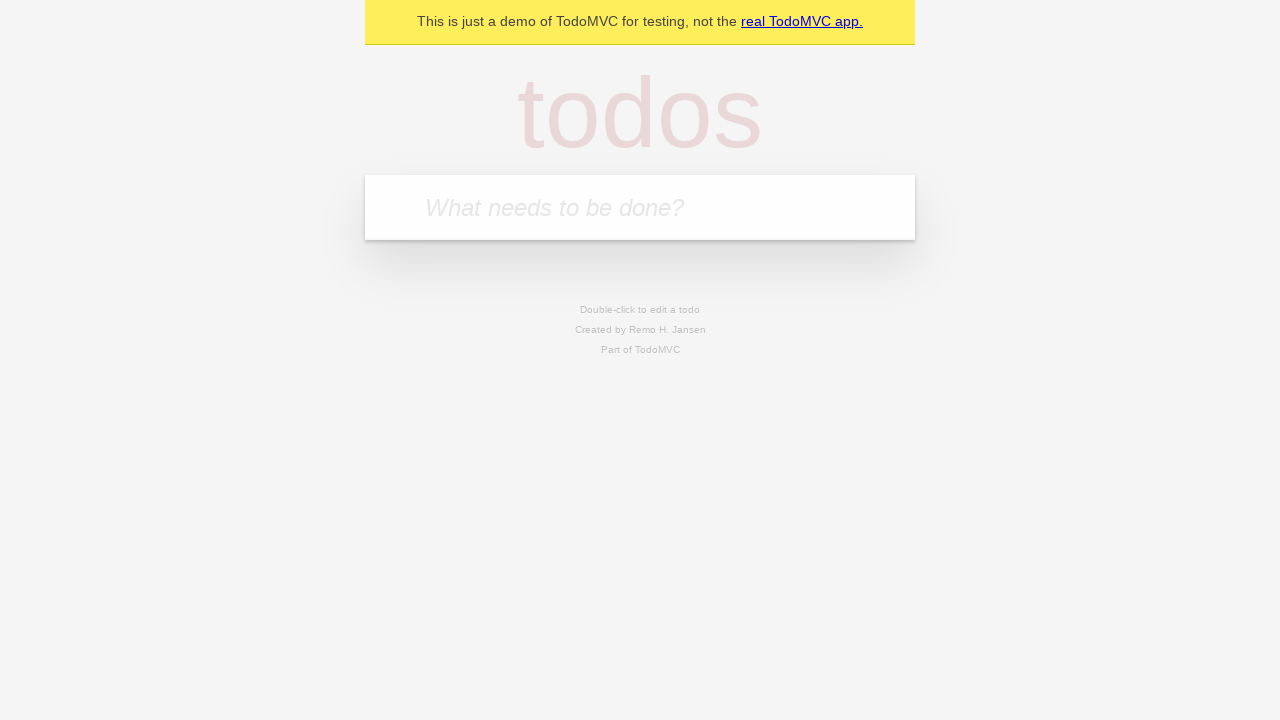

Filled first todo item with 'buy some cheese' on internal:attr=[placeholder="What needs to be done?"i]
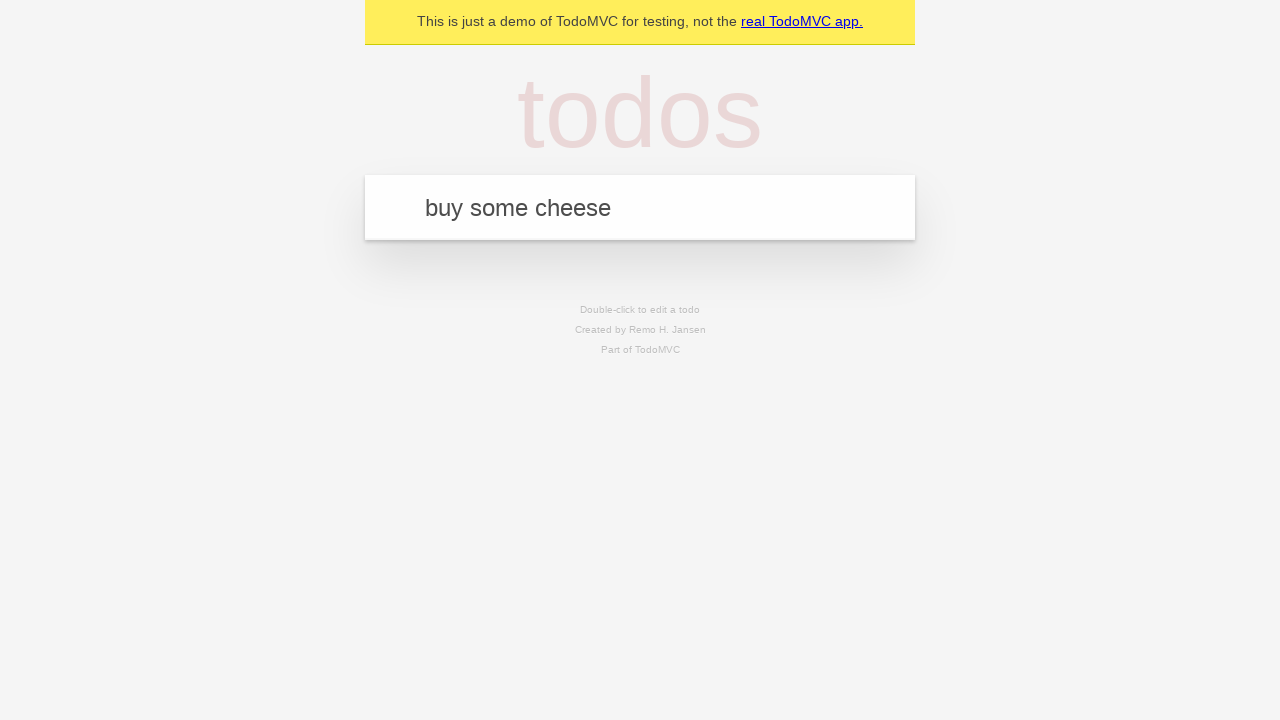

Pressed Enter to add first todo item on internal:attr=[placeholder="What needs to be done?"i]
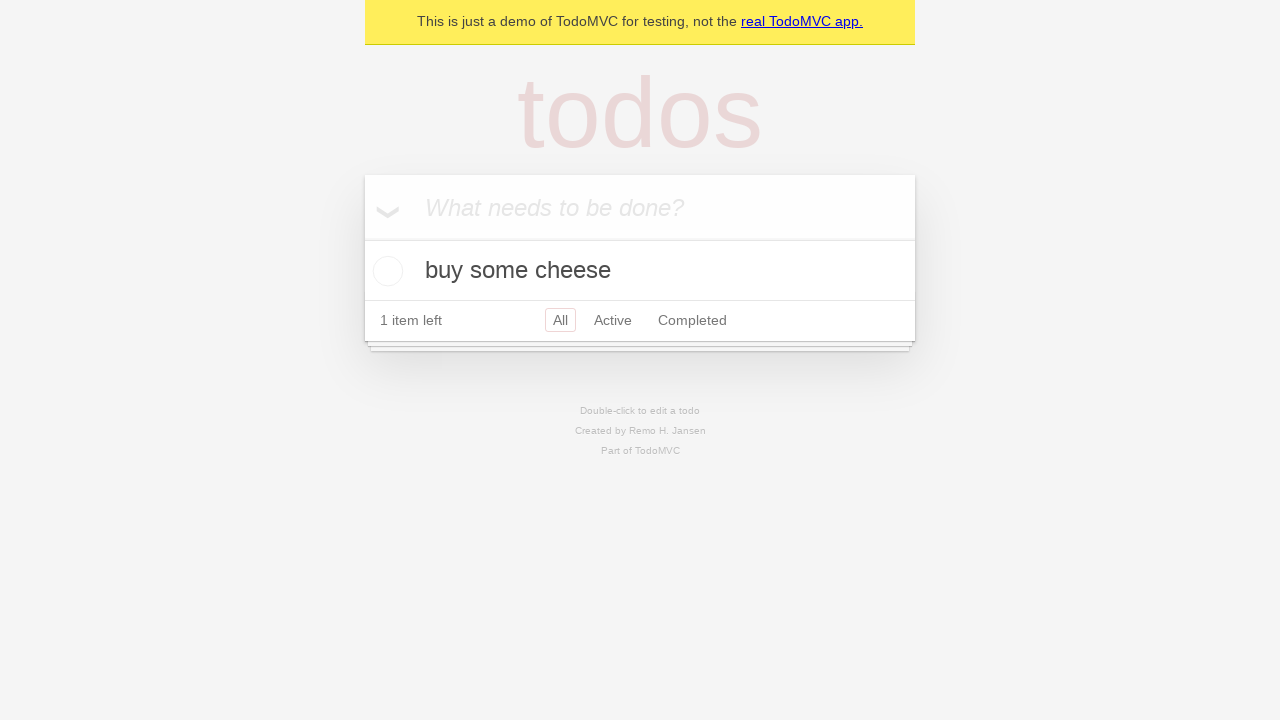

Filled second todo item with 'feed the cat' on internal:attr=[placeholder="What needs to be done?"i]
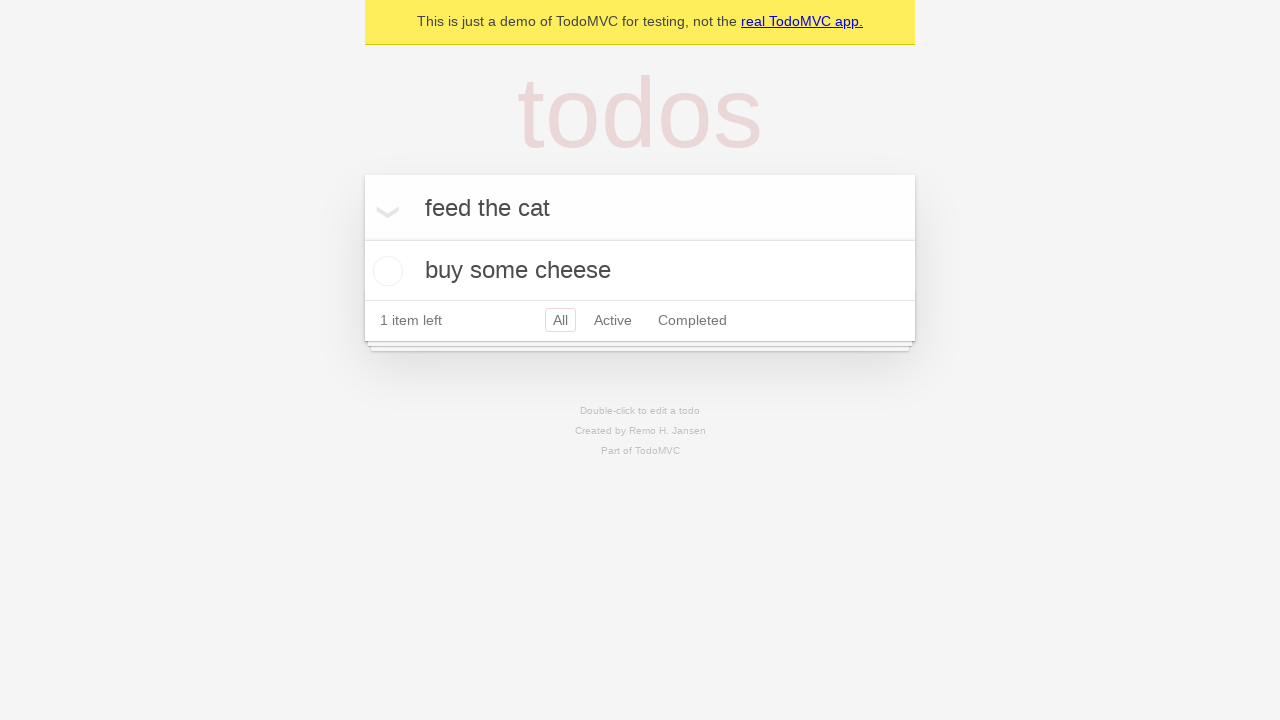

Pressed Enter to add second todo item on internal:attr=[placeholder="What needs to be done?"i]
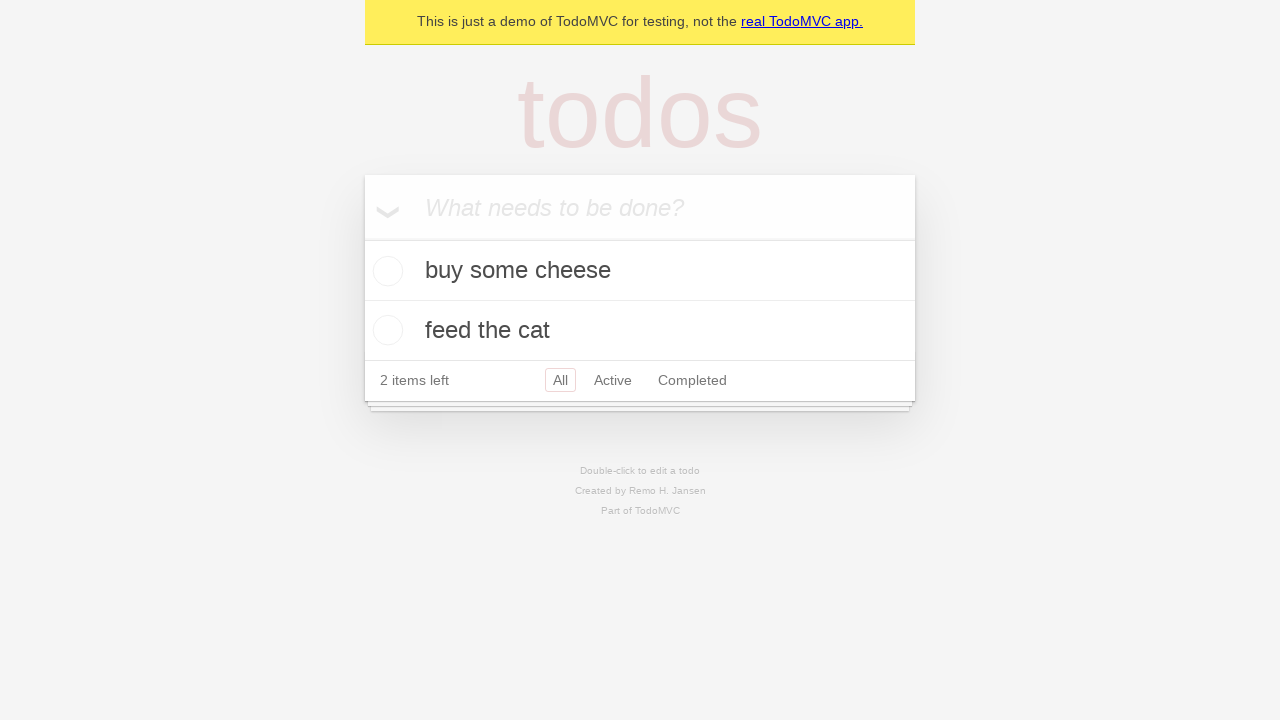

Located all todo items on the page
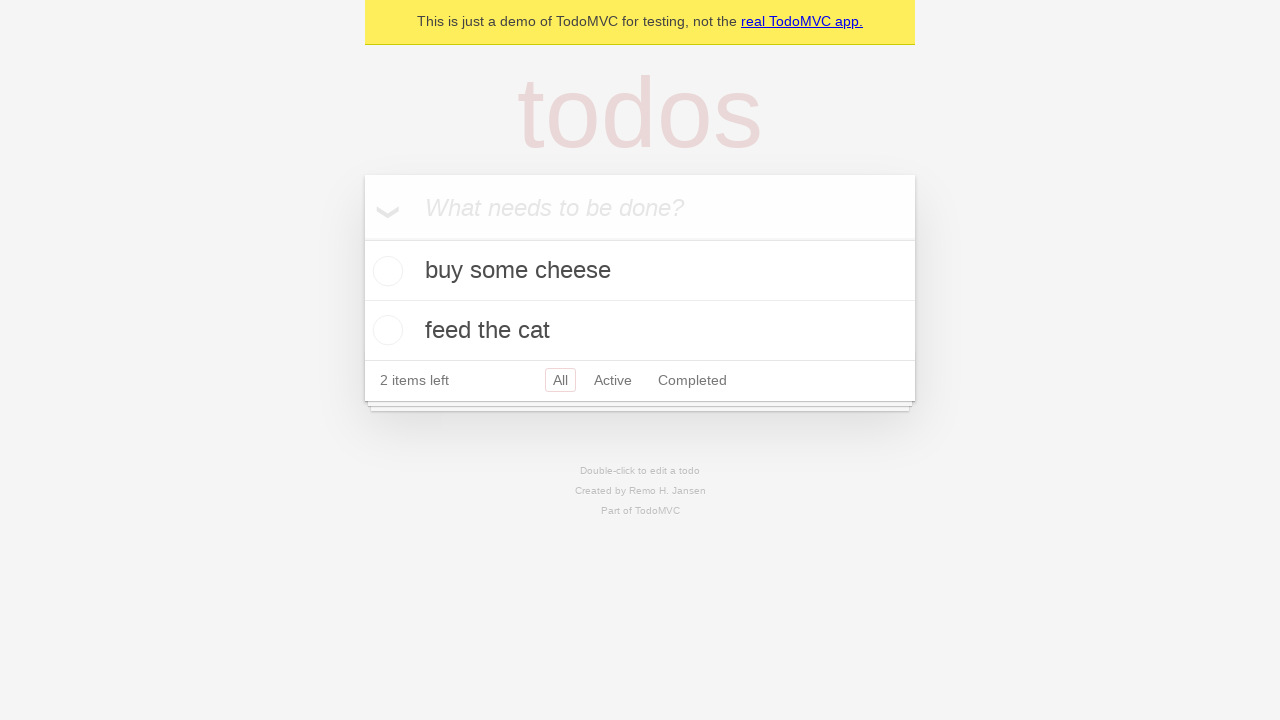

Located checkbox for first todo item
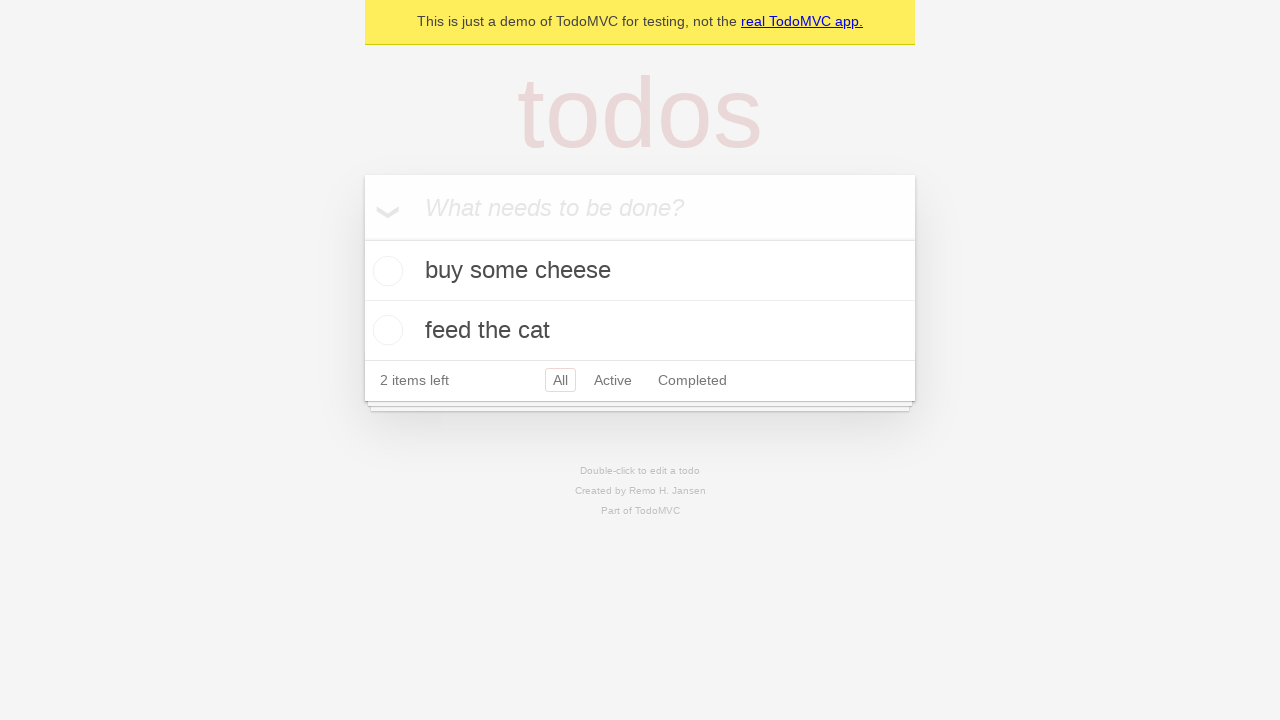

Checked the first todo item at (385, 271) on internal:testid=[data-testid="todo-item"s] >> nth=0 >> internal:role=checkbox
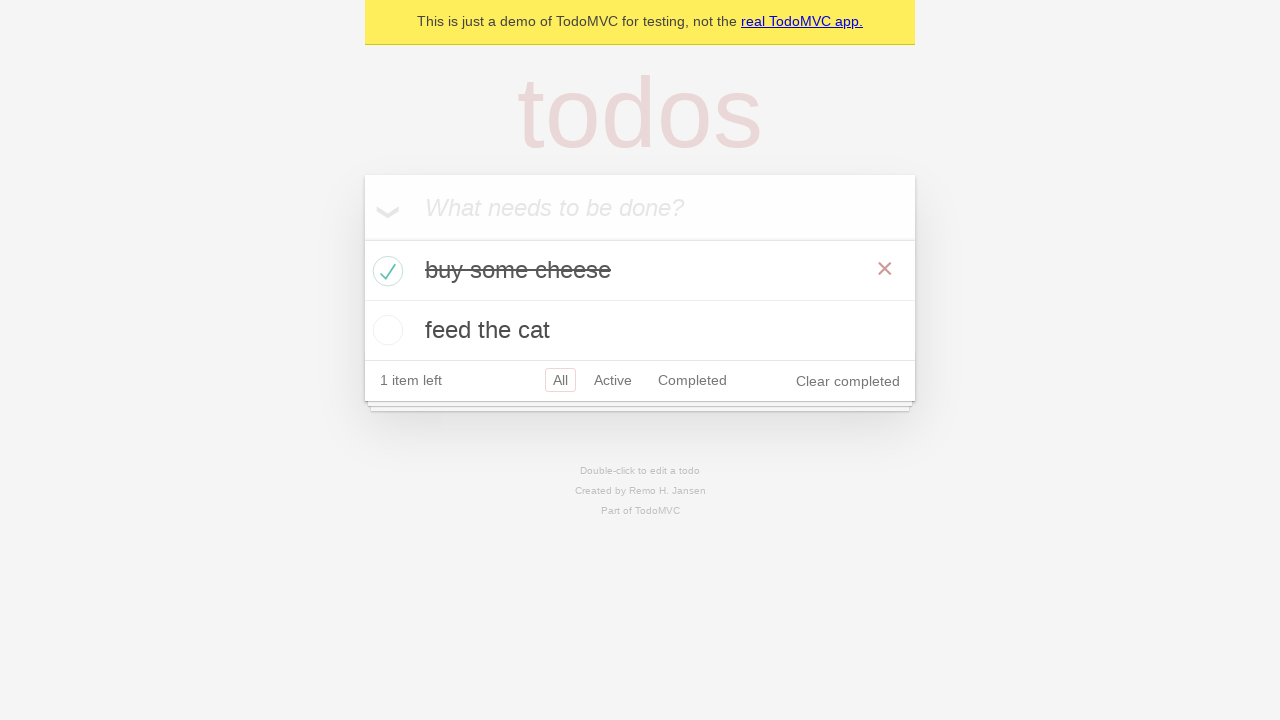

Reloaded the page to test data persistence
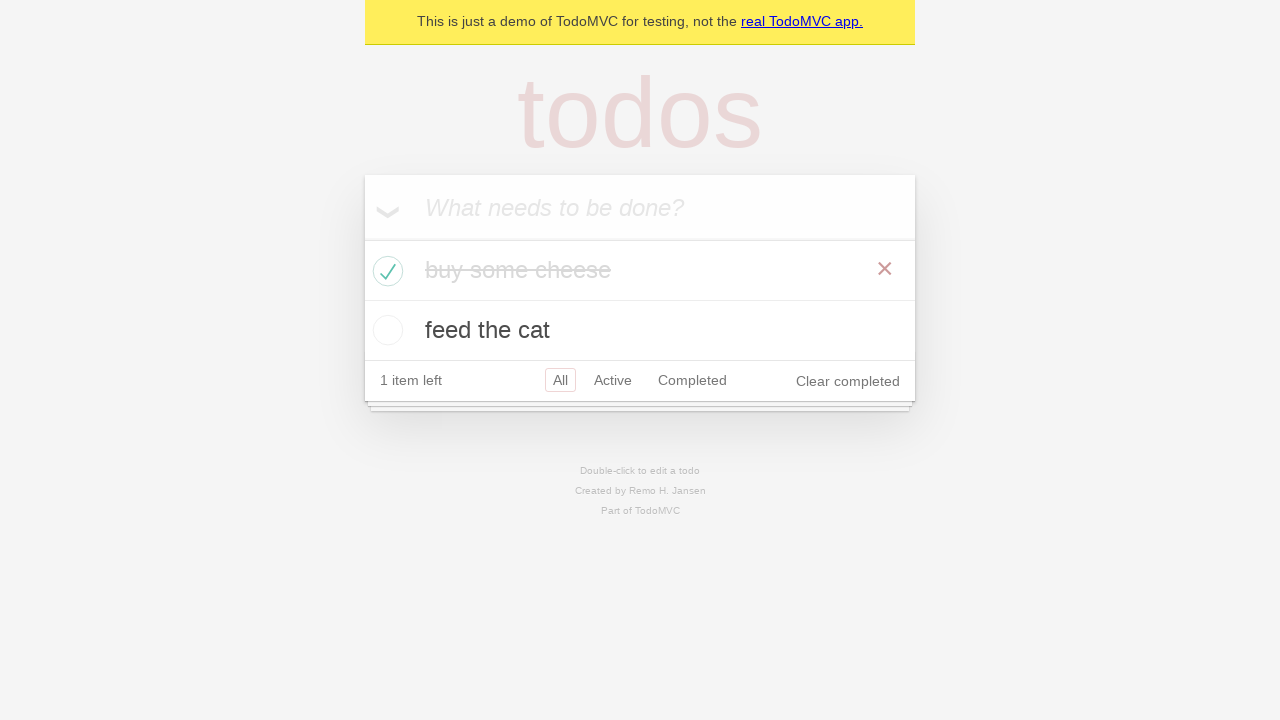

Todo items persisted and reloaded after page refresh
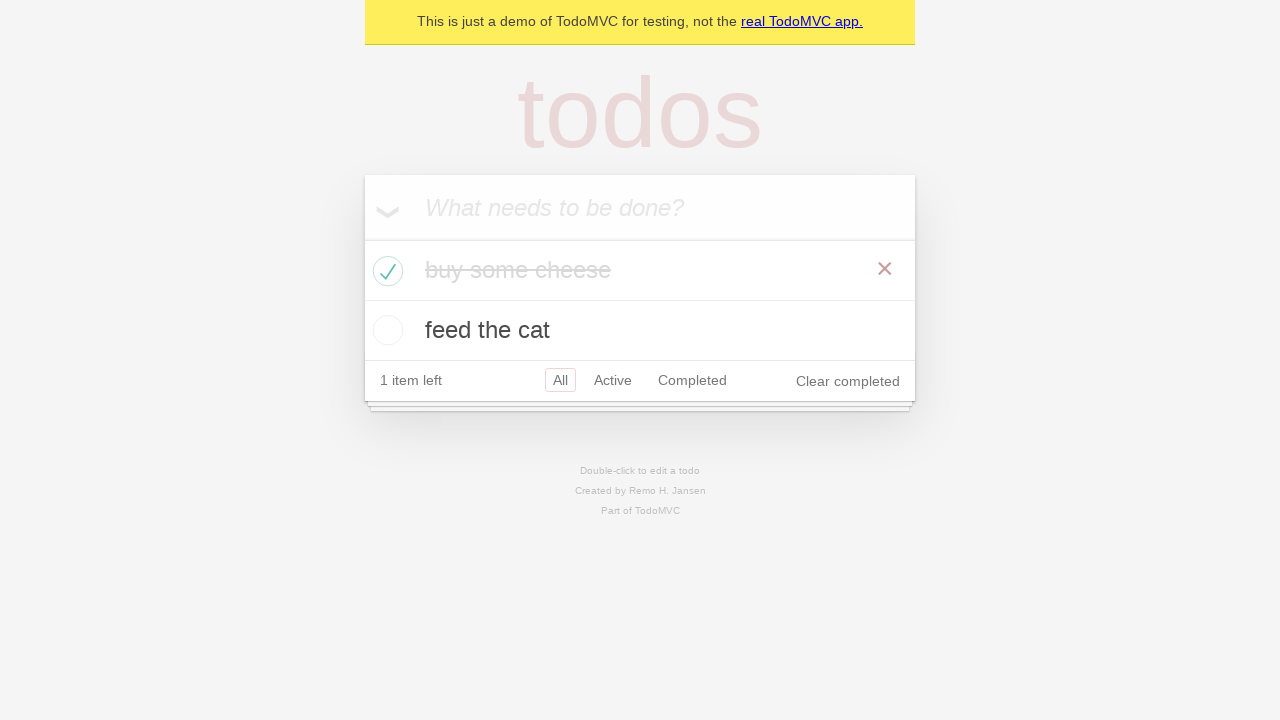

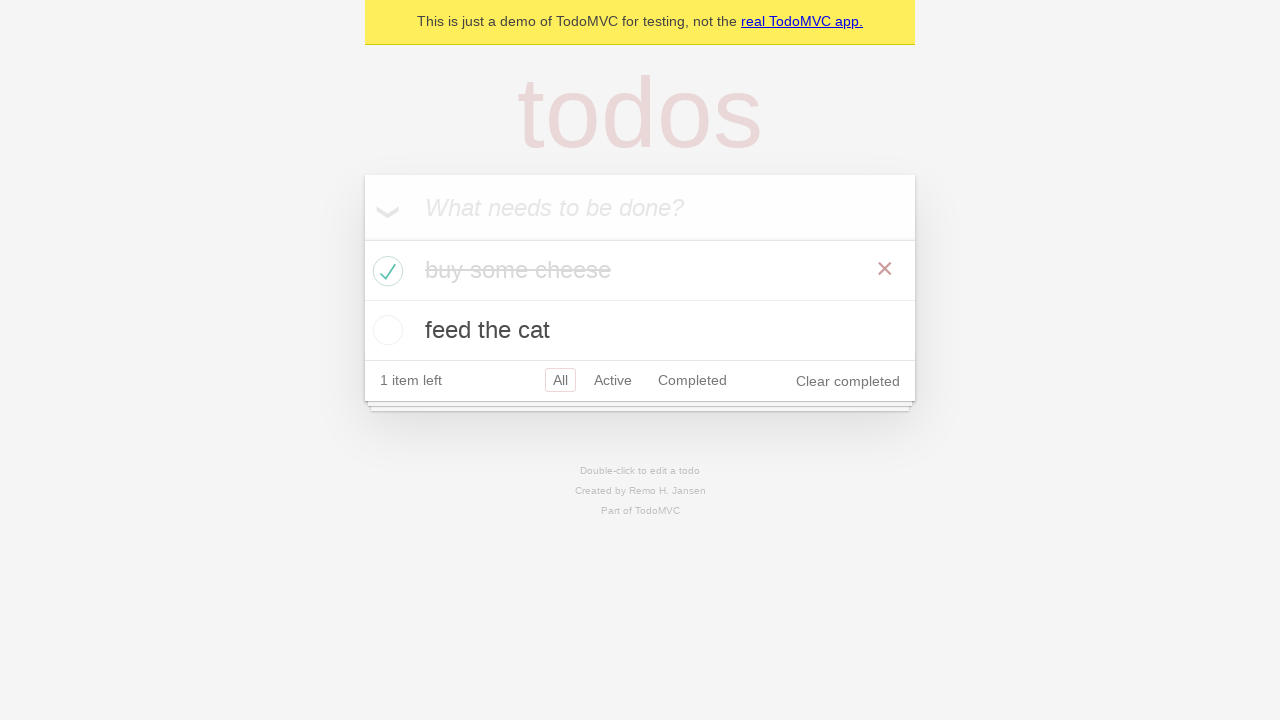